Tests the remove button functionality by clicking it, waiting for the loading bar to disappear, and verifying the checkbox is removed and message is displayed

Starting URL: https://practice.cydeo.com/dynamic_controls

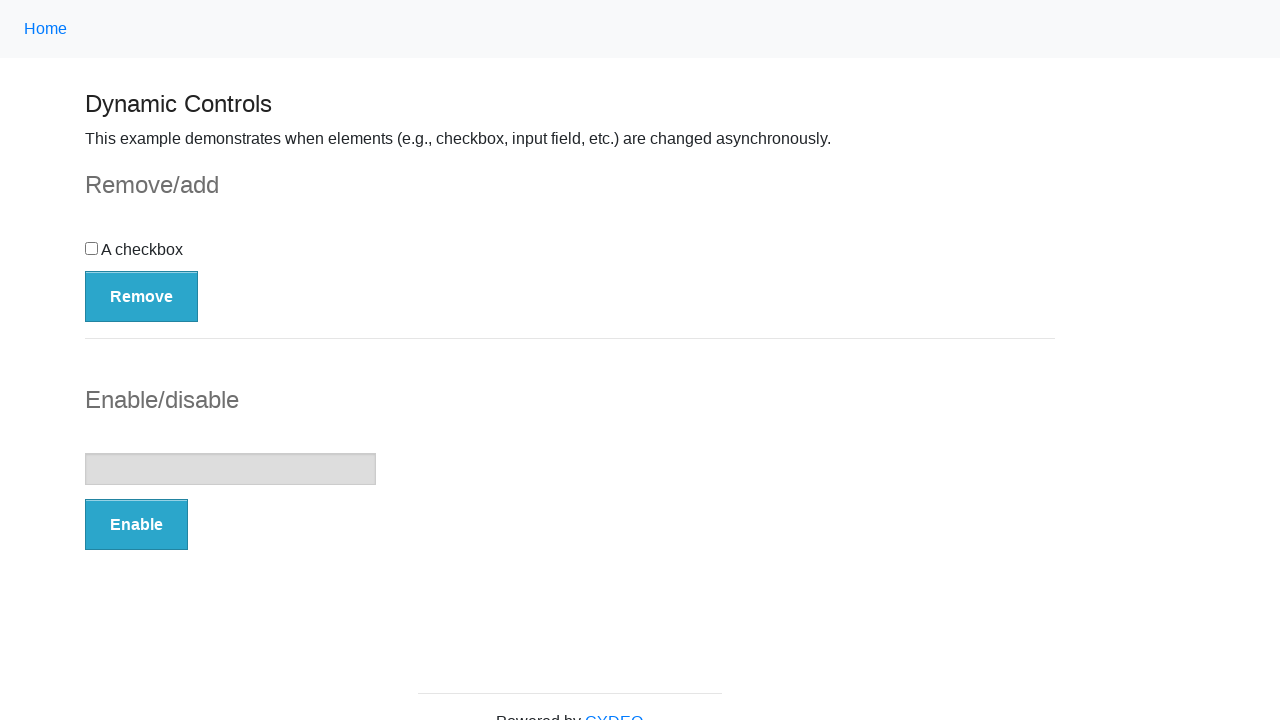

Clicked the Remove button at (142, 296) on button:has-text('Remove')
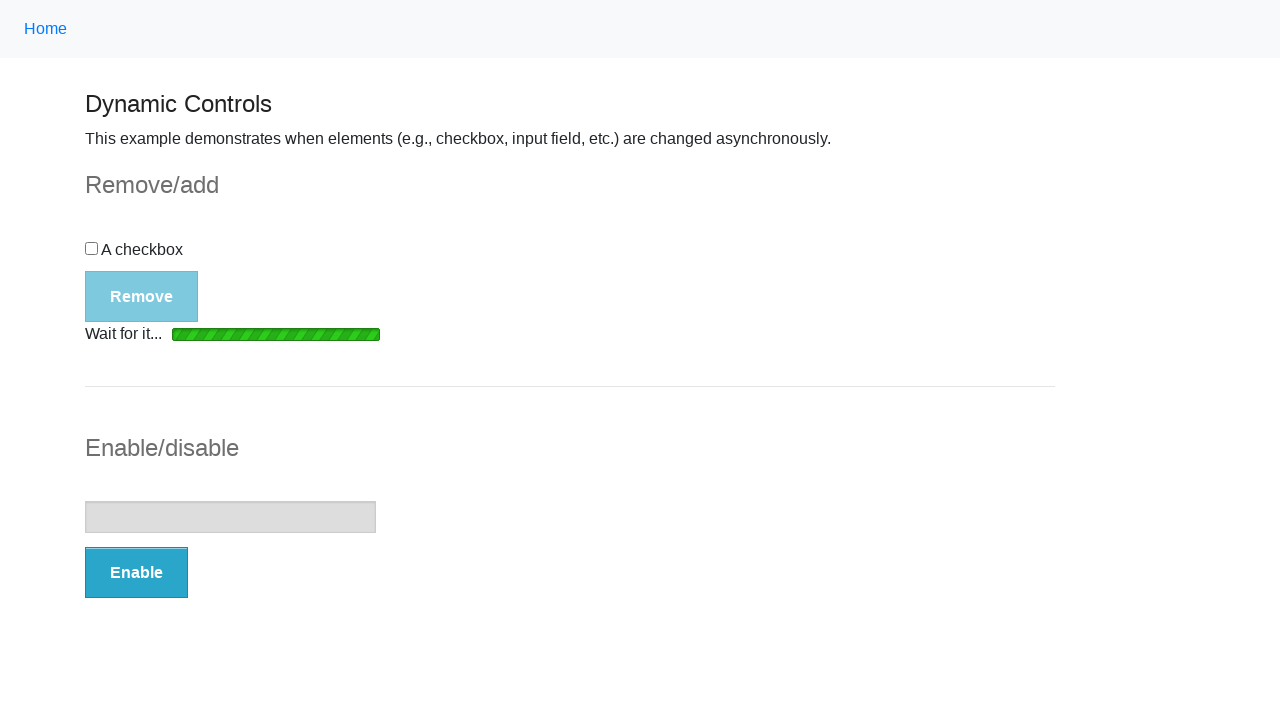

Loading bar disappeared
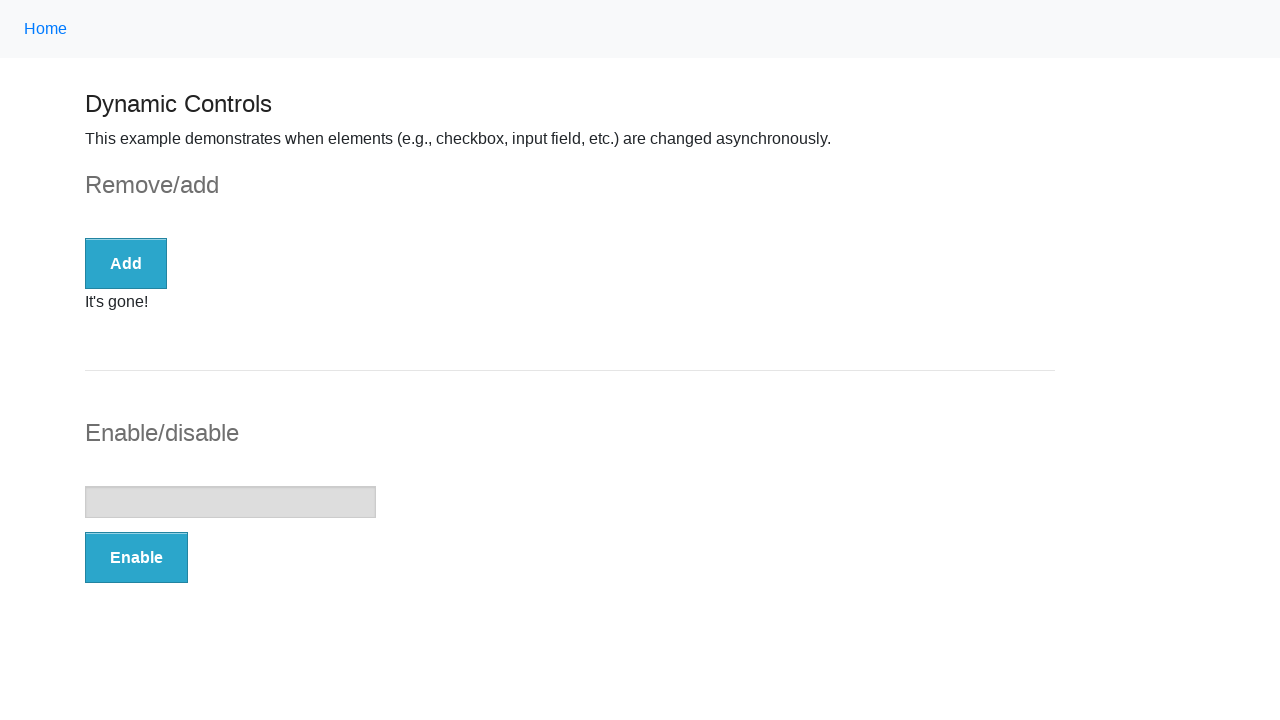

Success message 'It's gone!' appeared
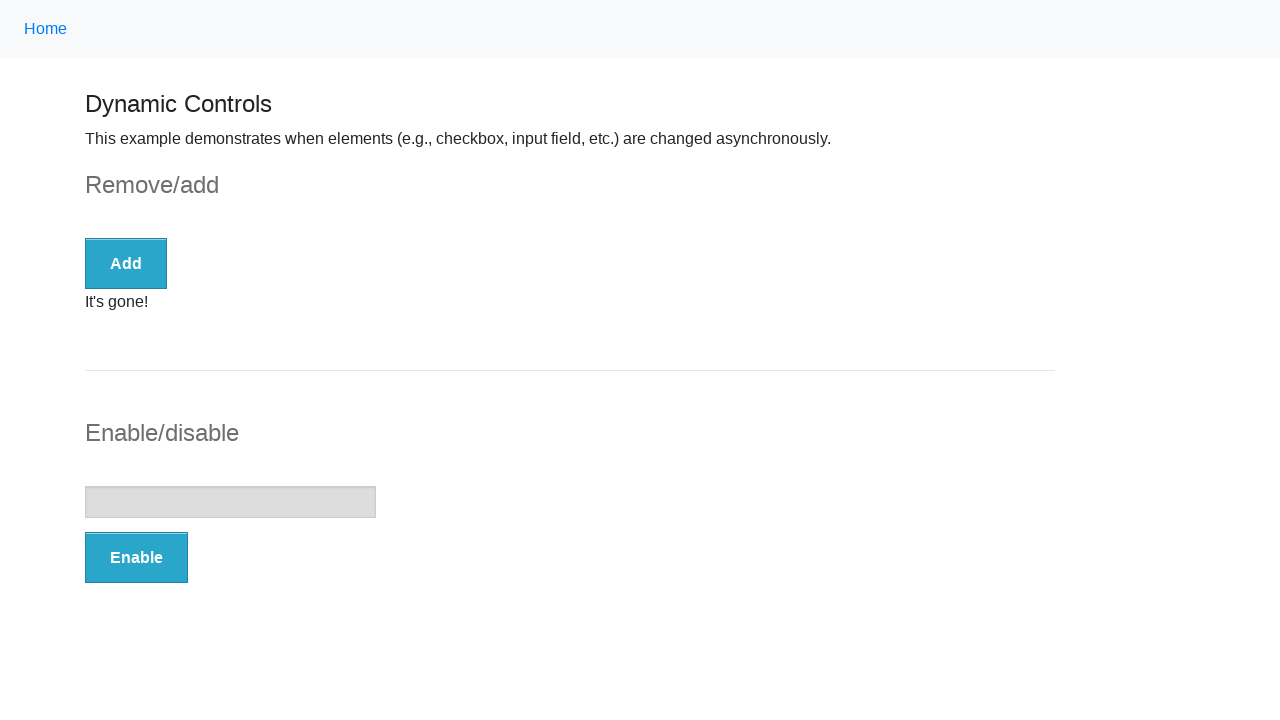

Checked checkbox visibility status
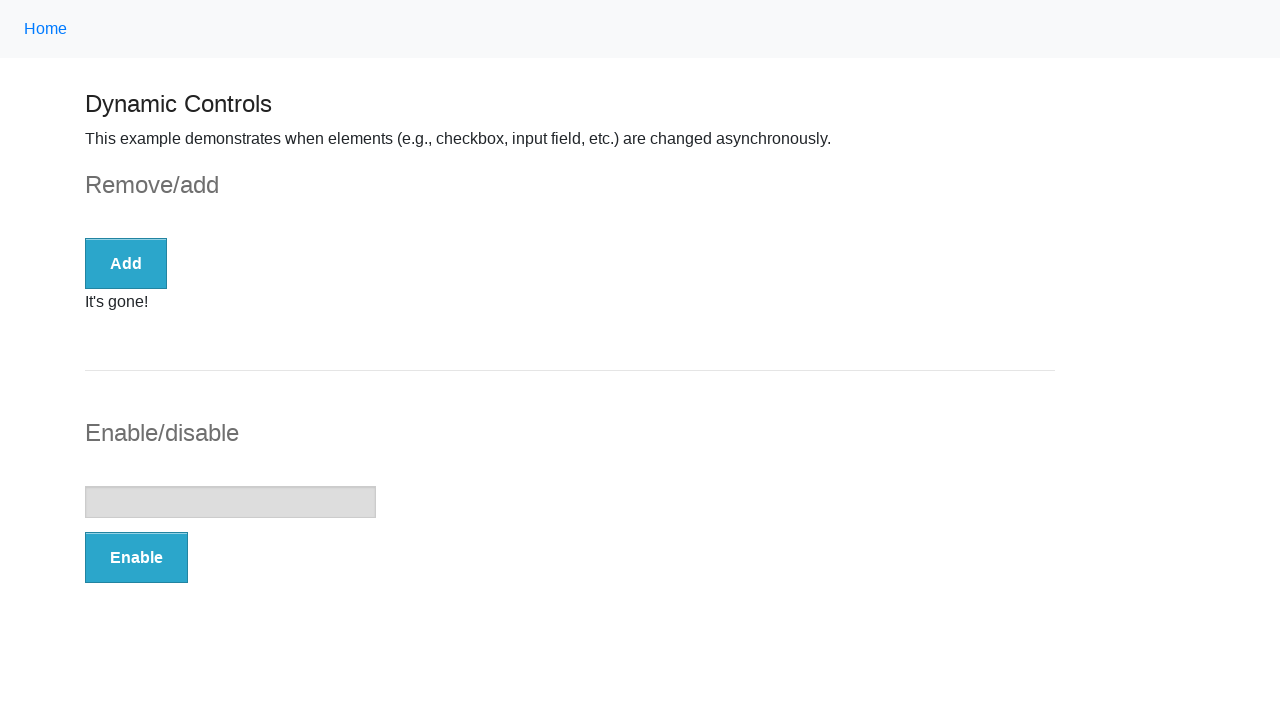

Verified checkbox is not visible after removal
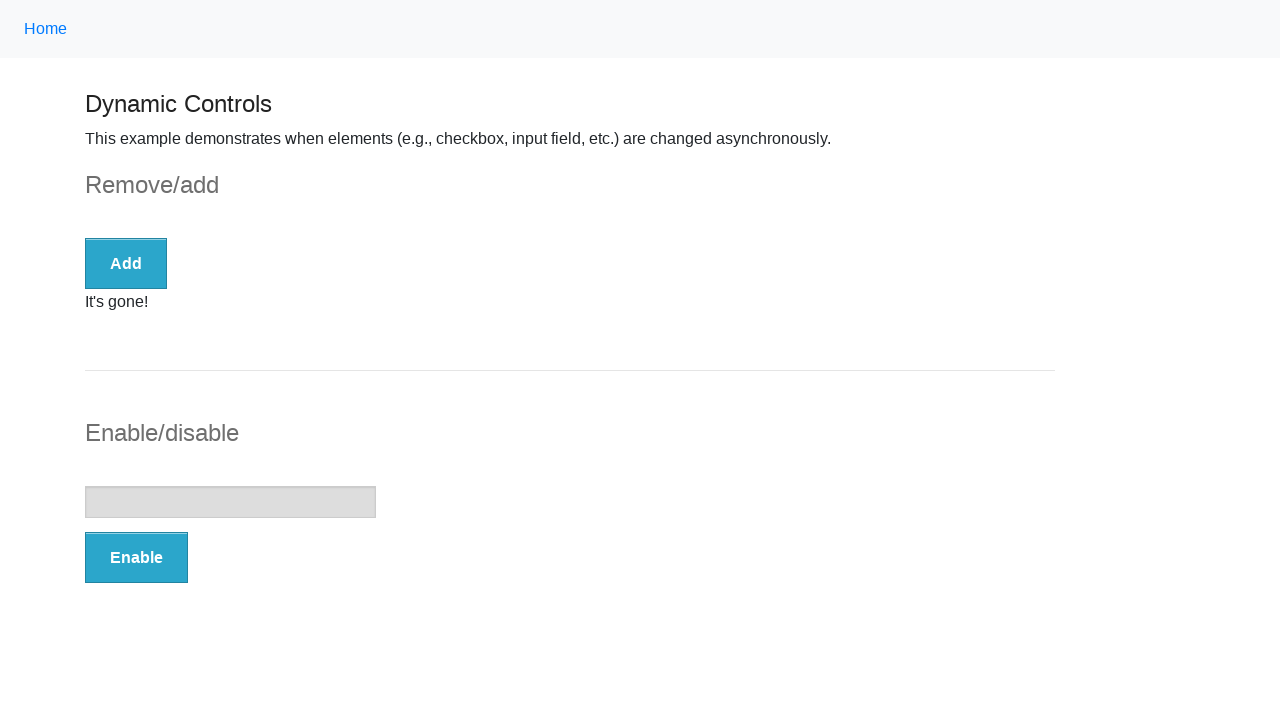

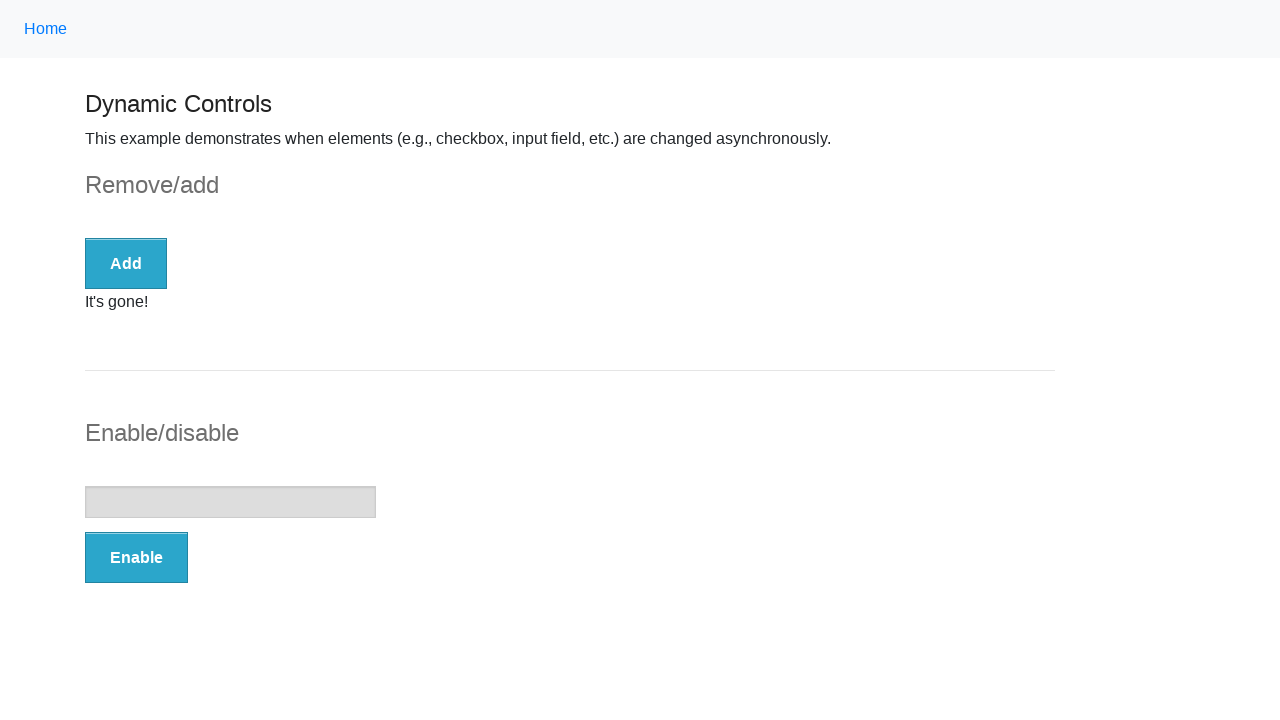